Navigates to DemoQA site and clicks on the Forms category card to access the forms section

Starting URL: https://demoqa.com/

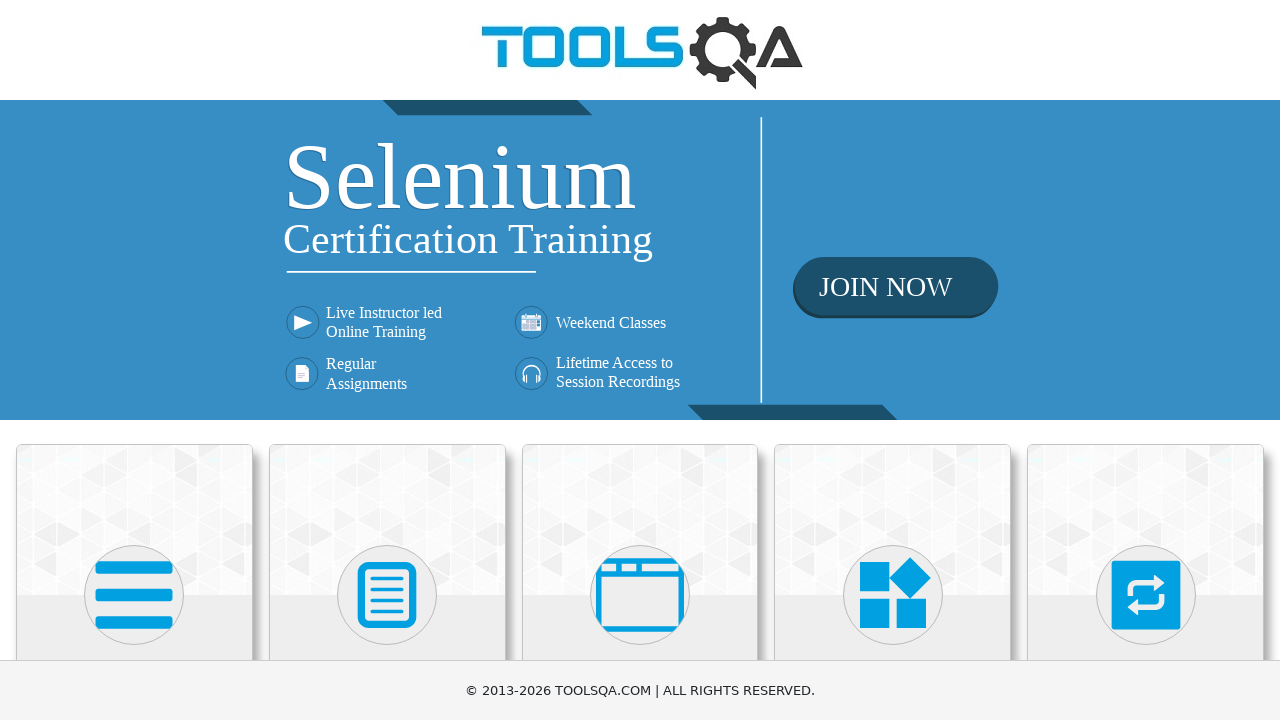

Waited for category cards to load
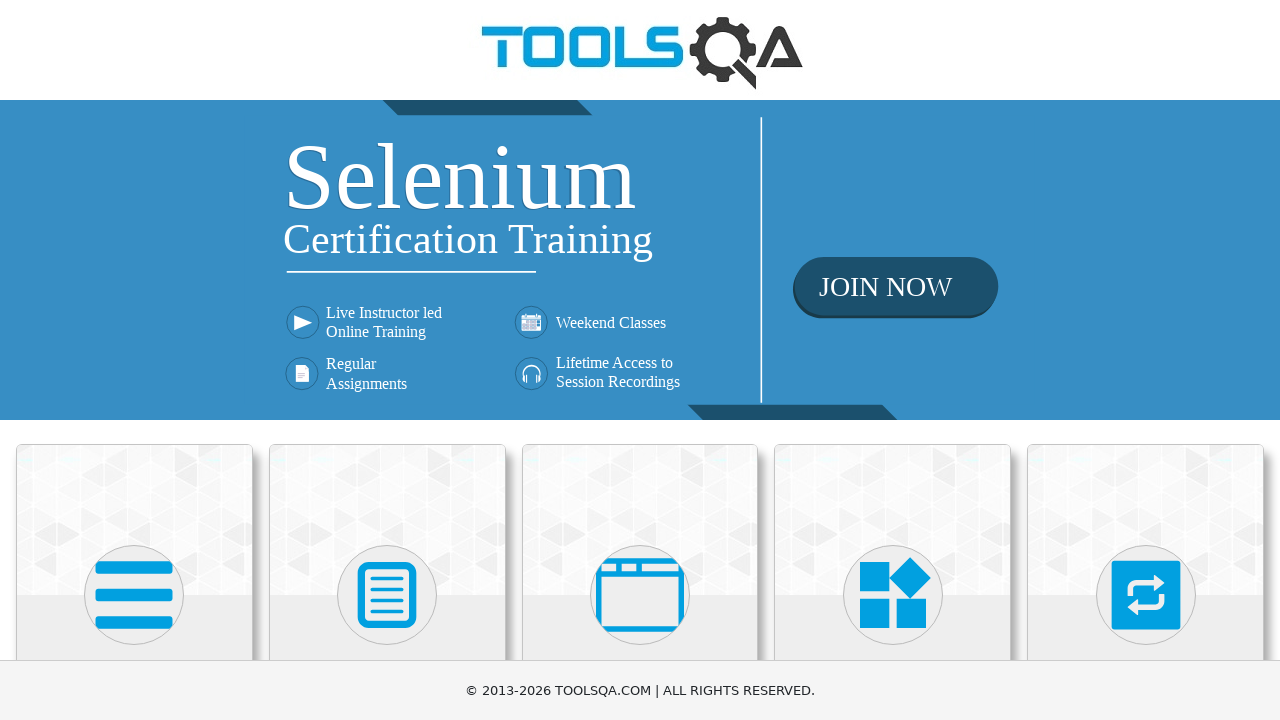

Located all category cards
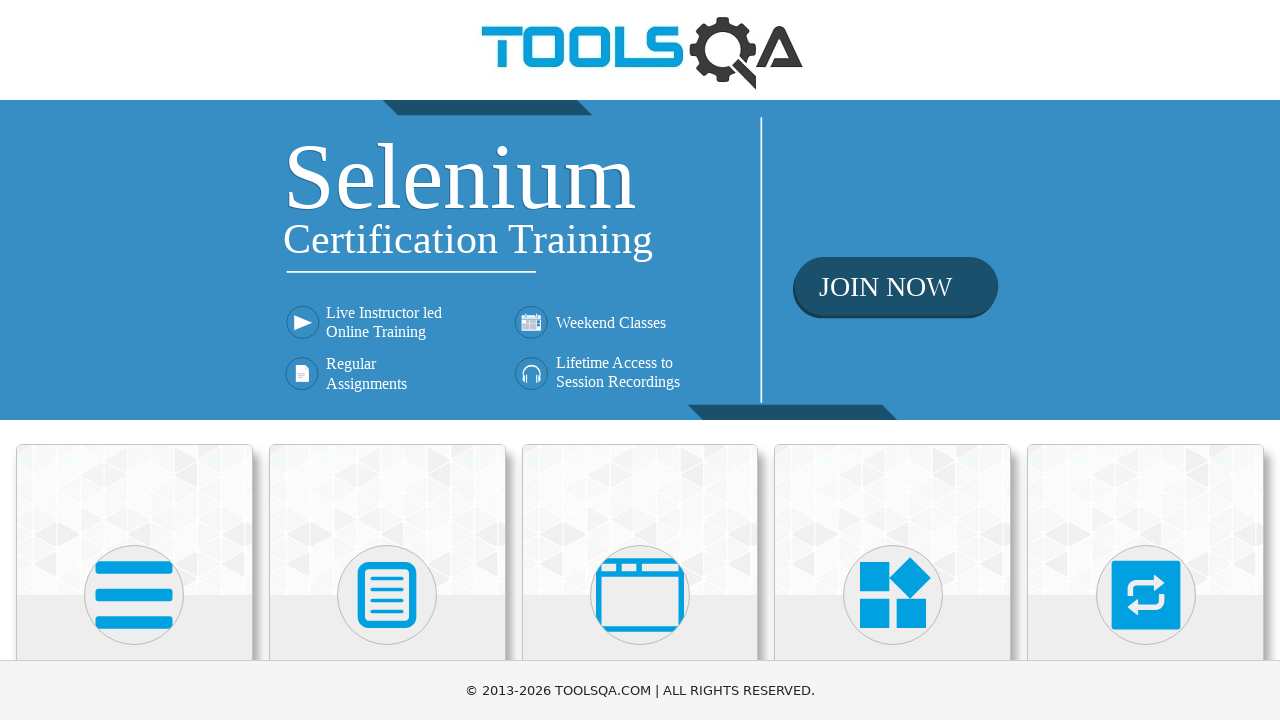

Retrieved count of category cards: 6
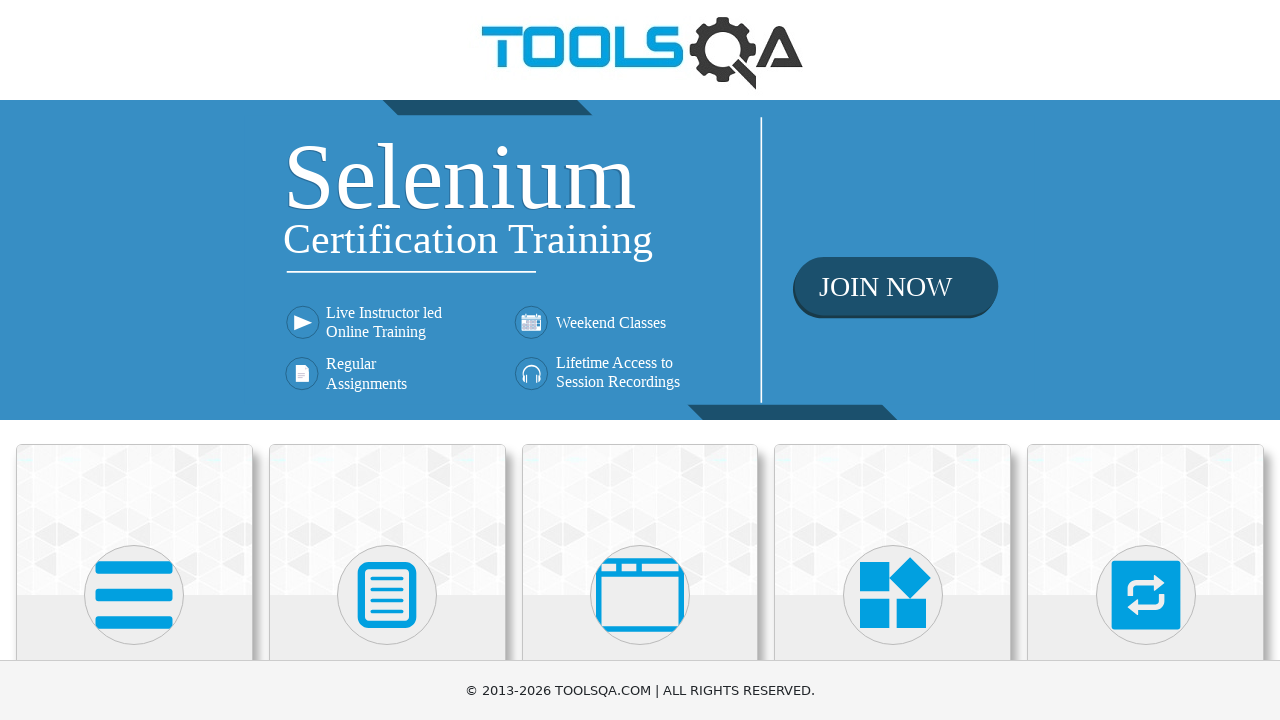

Retrieved text content from card 0: Elements
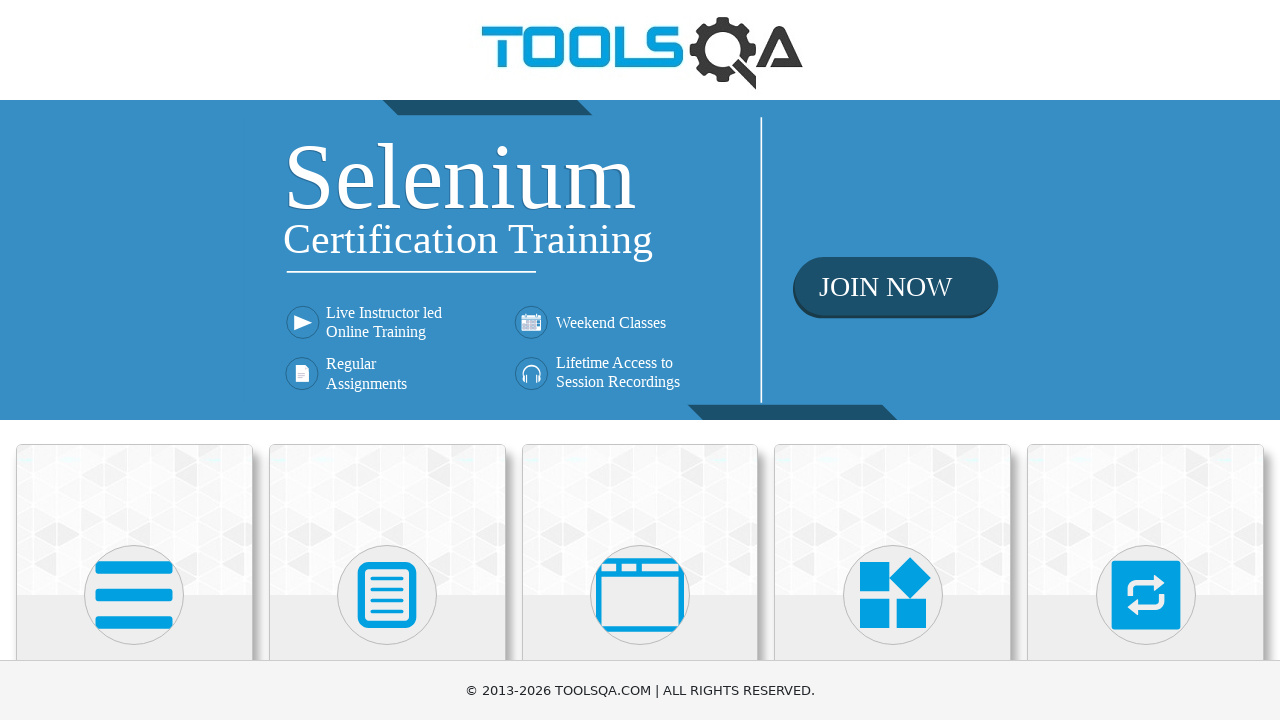

Retrieved text content from card 1: Forms
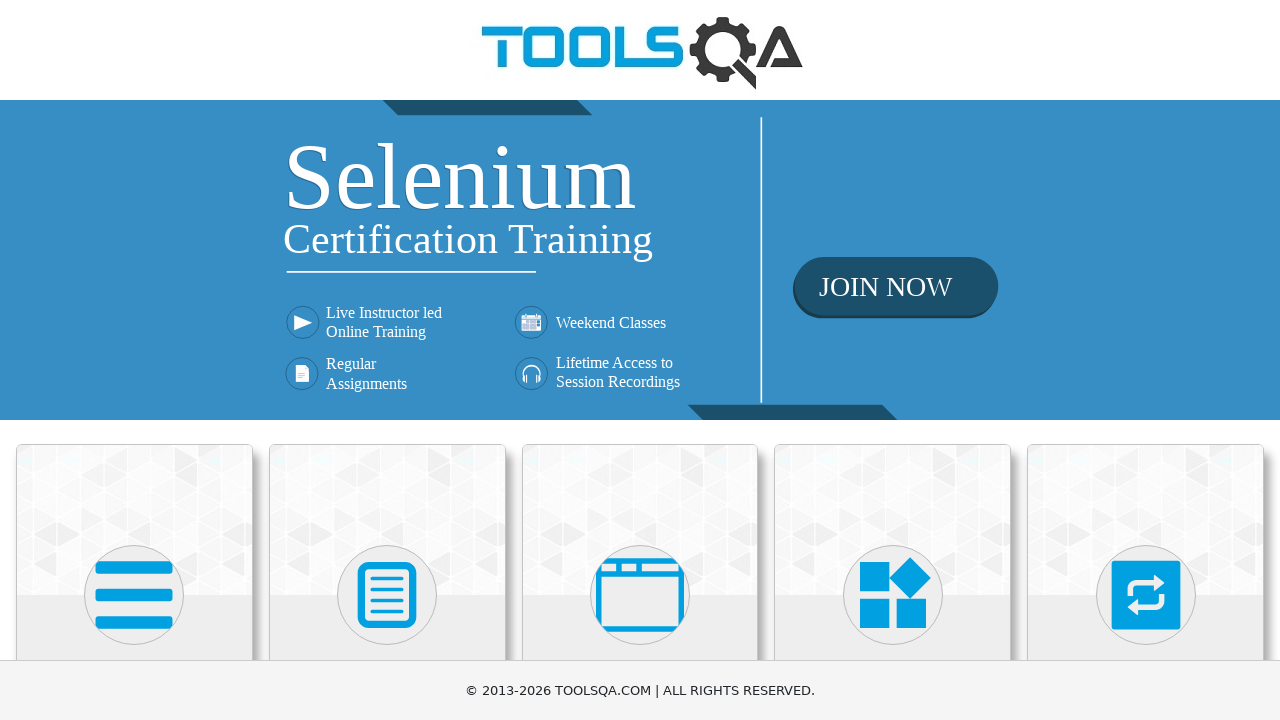

Clicked on Forms category card at (387, 520) on .category-cards .card >> nth=1
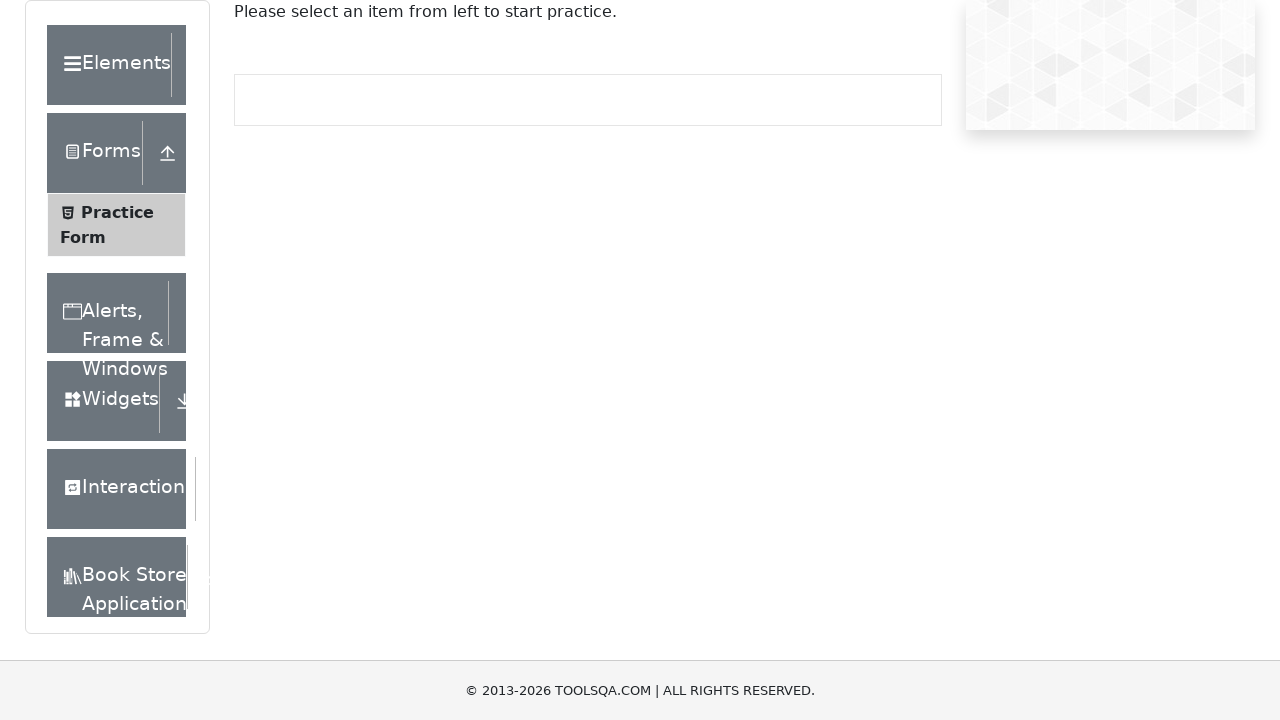

Verified navigation to forms page
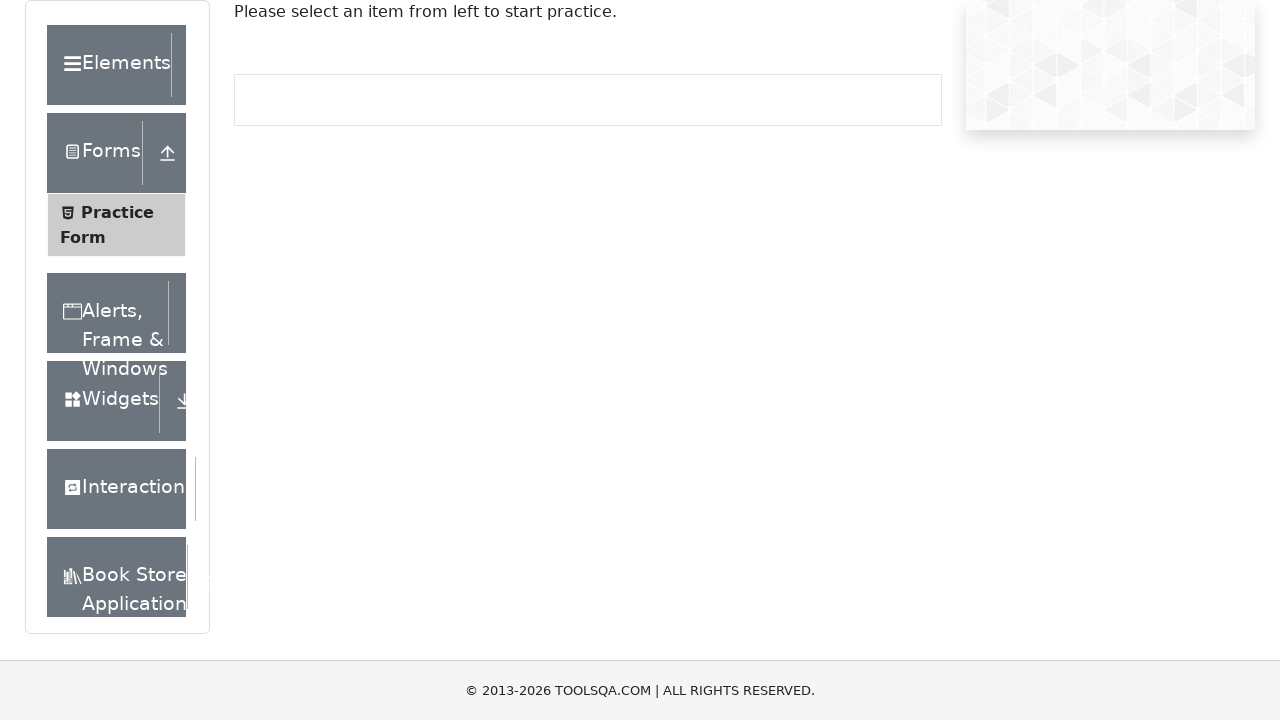

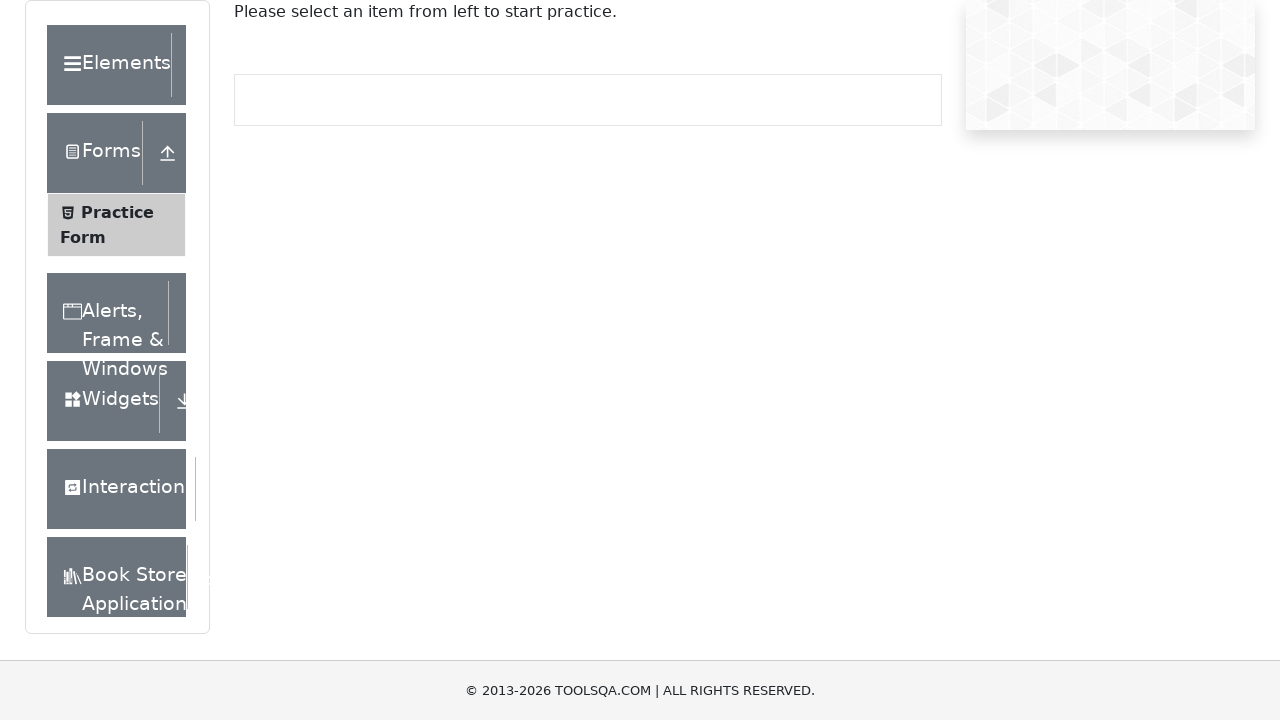